Tests dynamic loading with explicit wait where element is rendered after loading bar, demonstrates proper waiting strategy

Starting URL: http://the-internet.herokuapp.com/dynamic_loading/2

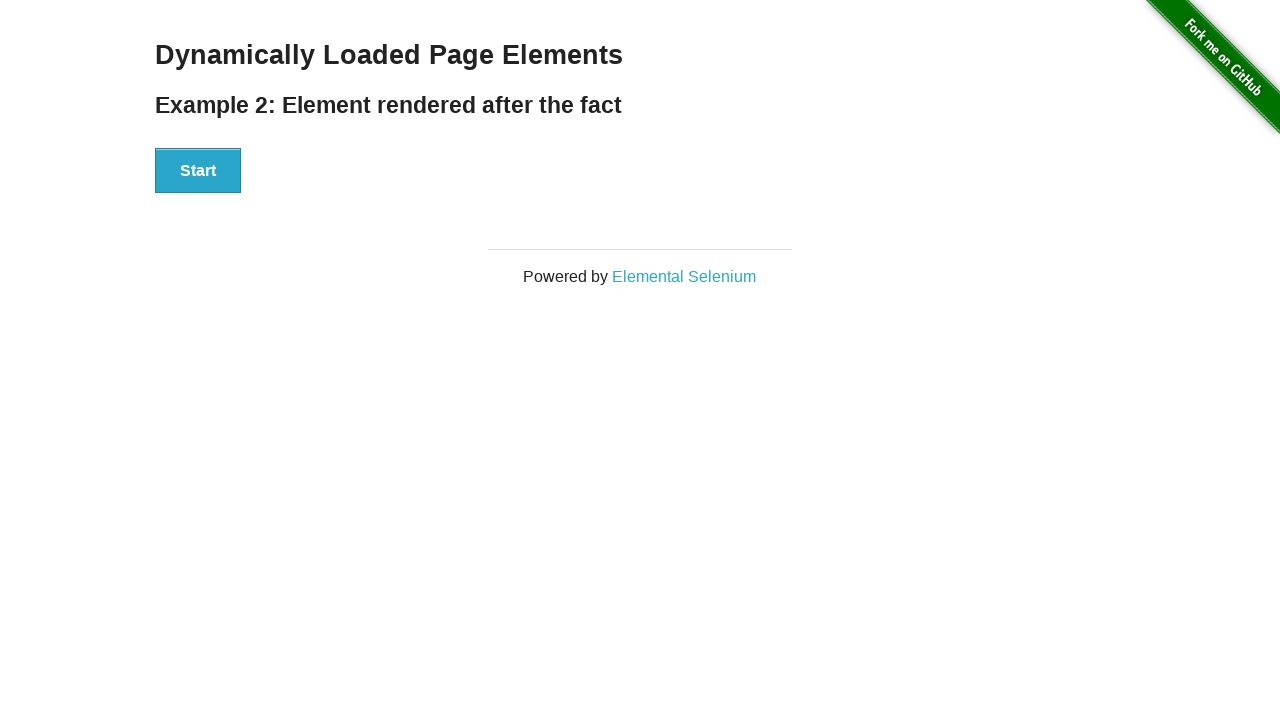

Clicked the Start button to initiate dynamic loading at (198, 171) on #start button
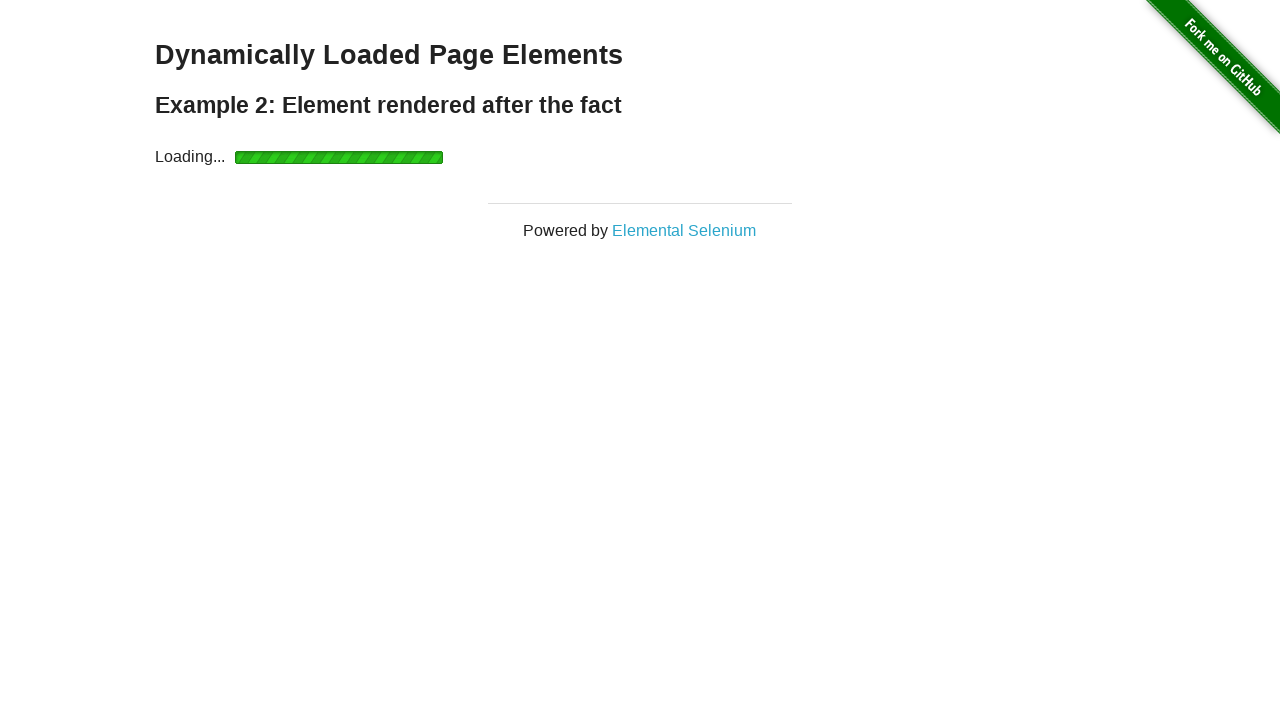

Waited for finish element to be visible after loading bar completed
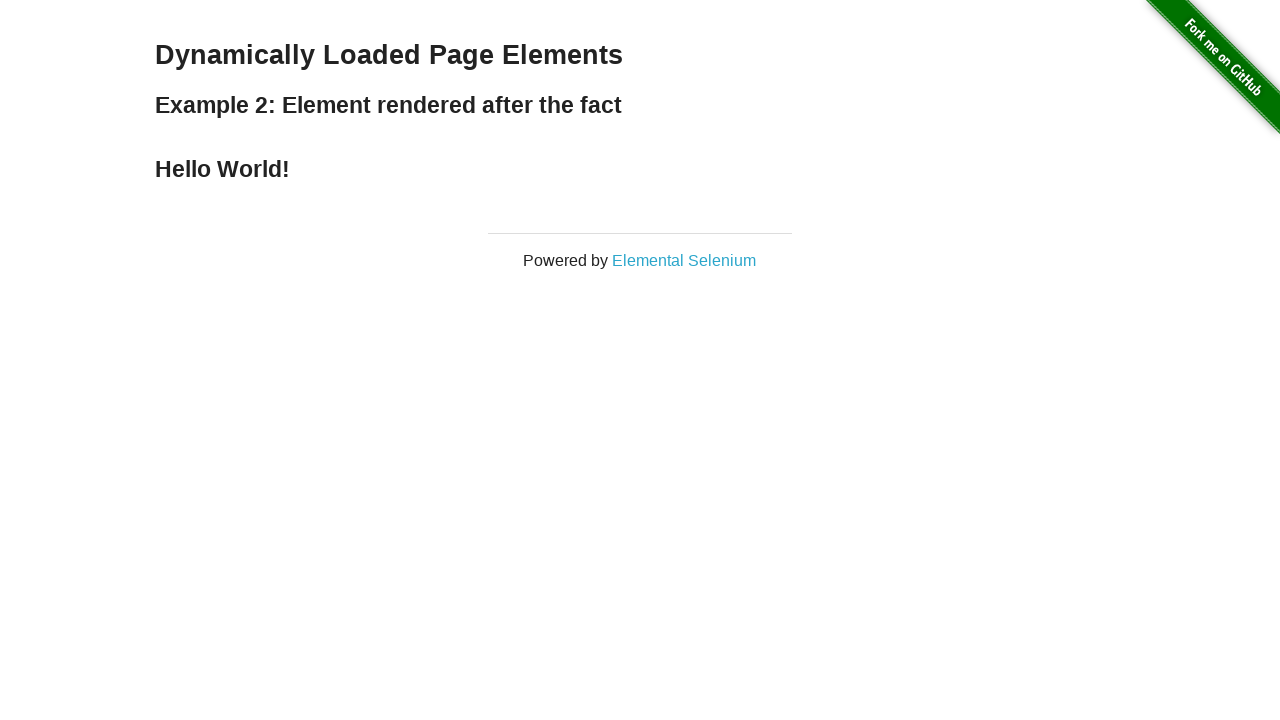

Asserted that the finish element contains 'Hello World!' text
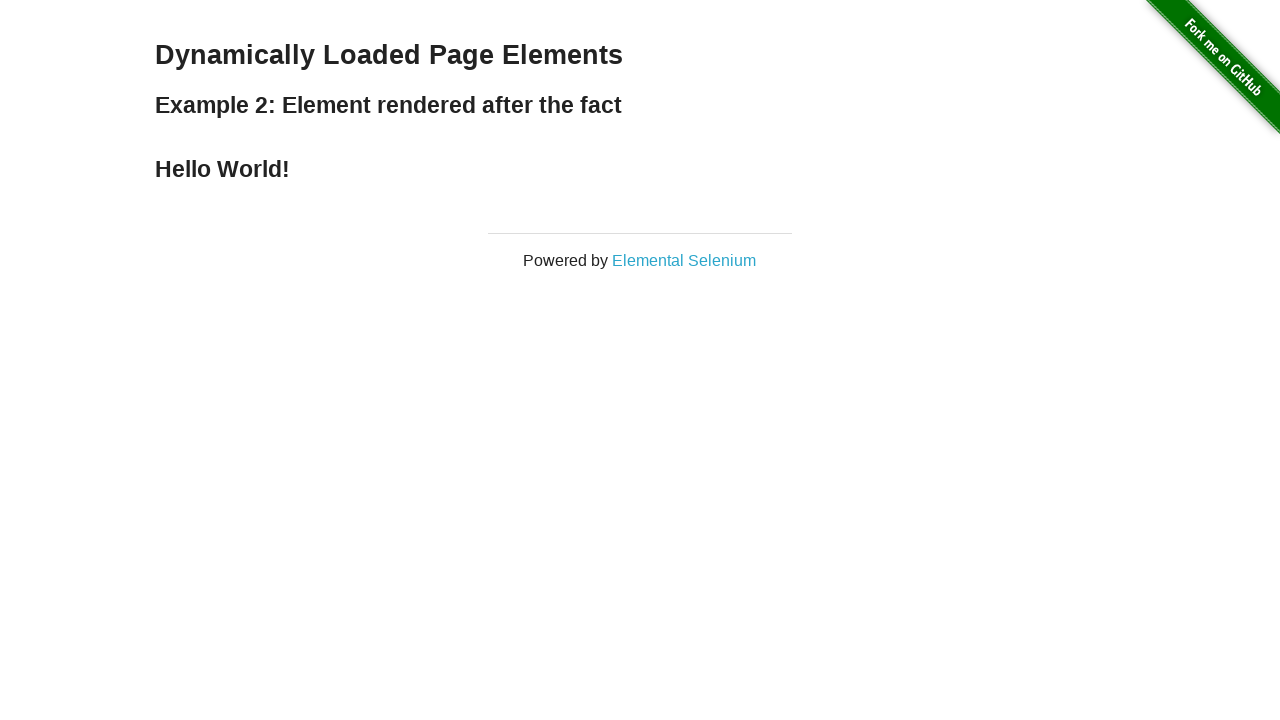

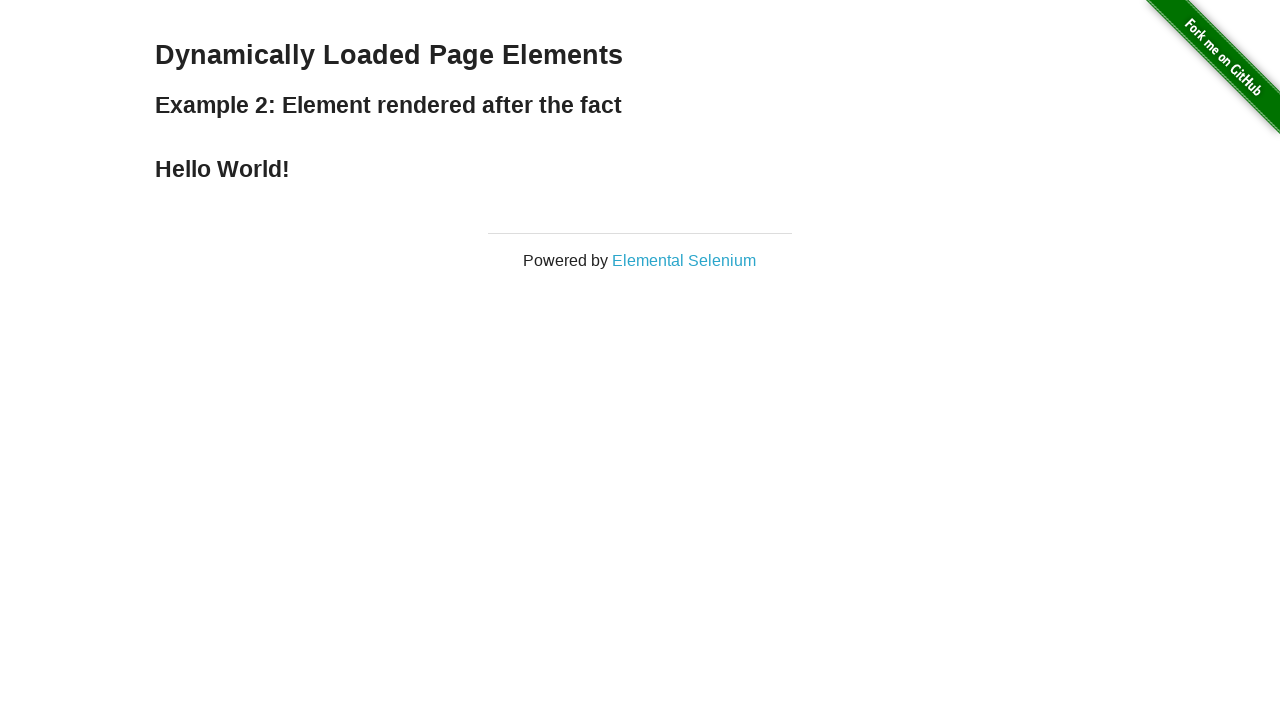